Tests the Cleverbot chatbot by sending a message through the input field and verifying that a response is received from the bot.

Starting URL: http://www.cleverbot.com/

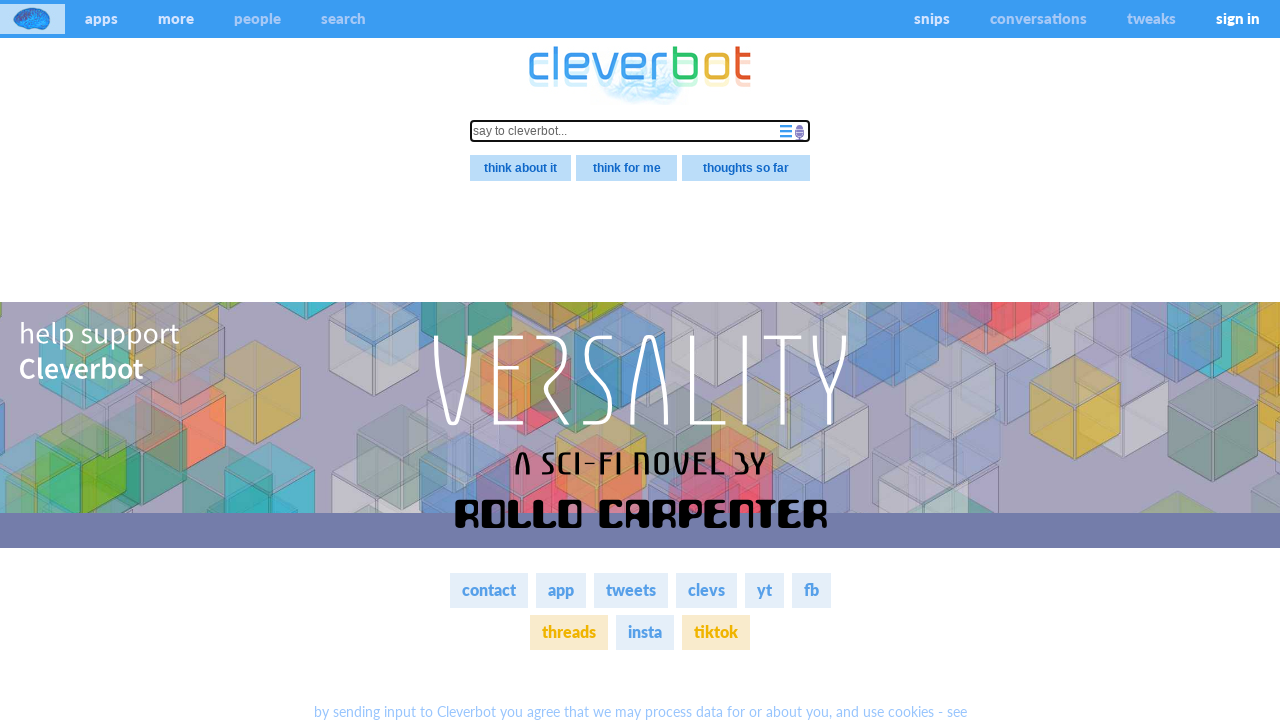

Filled chatbot input field with test message 'Hello, how are you today?' on .stimulus
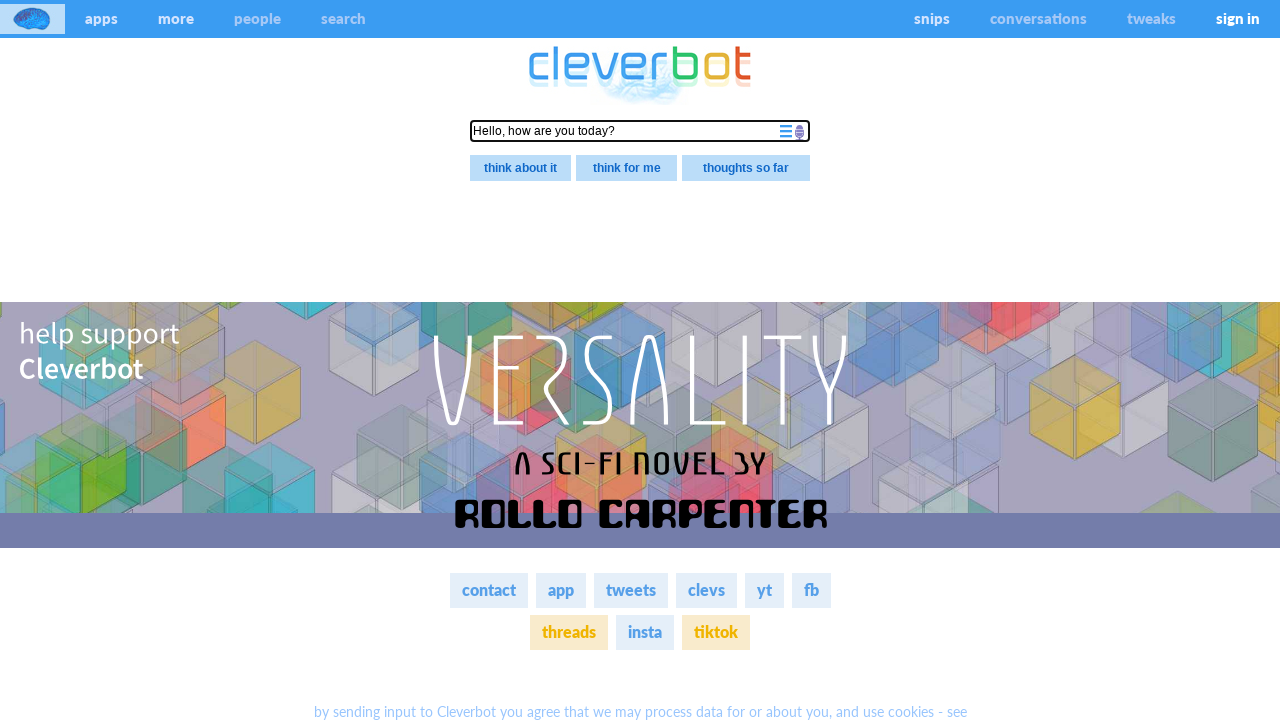

Pressed Enter to submit the message to the chatbot on .stimulus
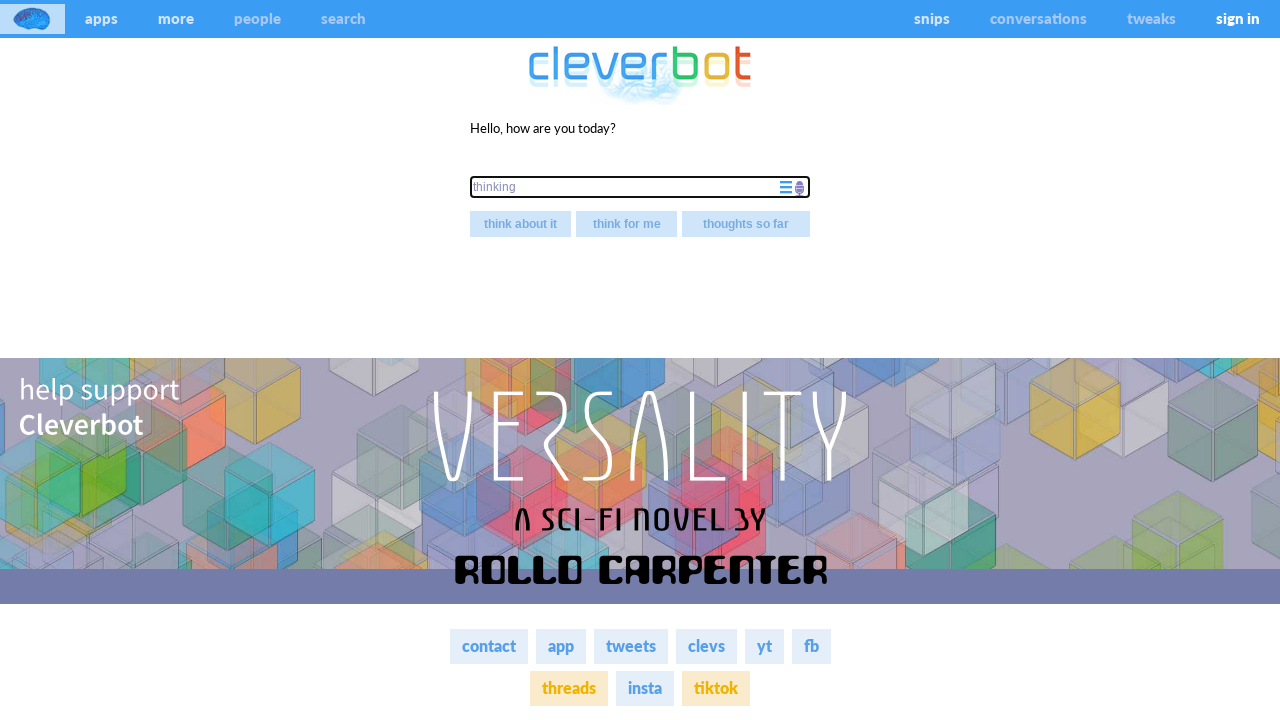

Waited for chatbot response indicator (#snipTextIcon) to appear
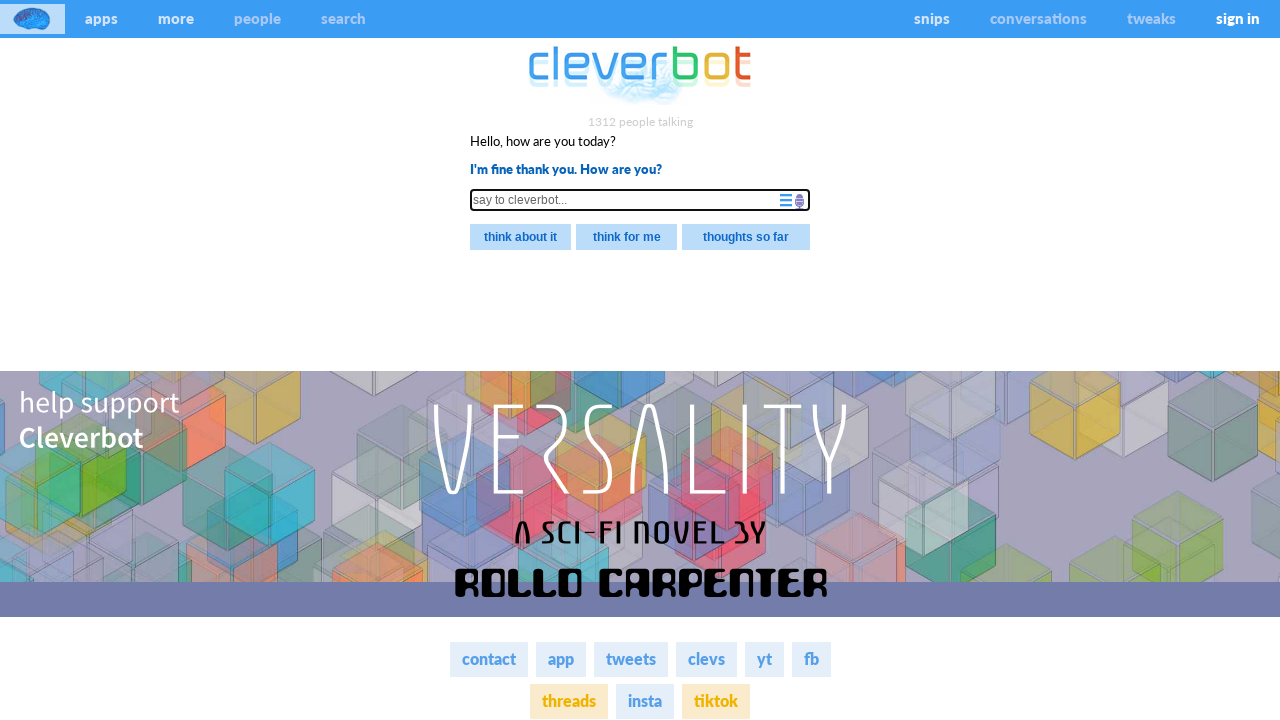

Waited for chatbot response text (#line1) to appear
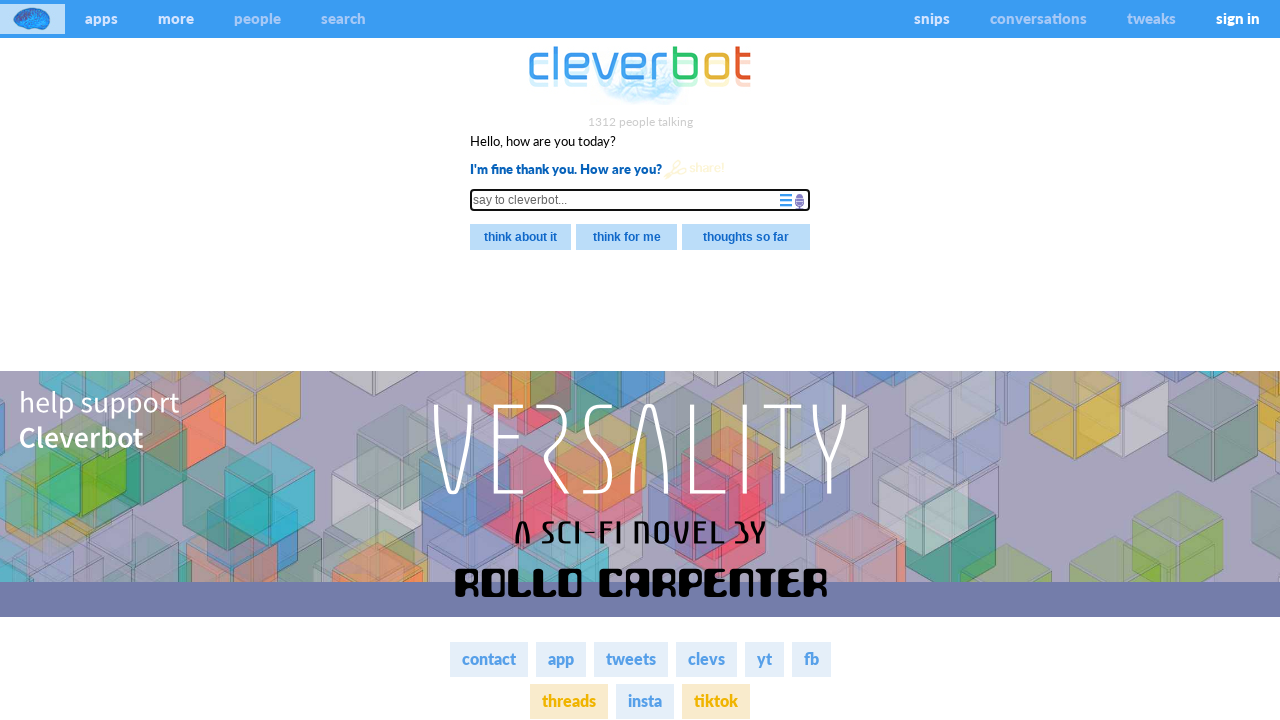

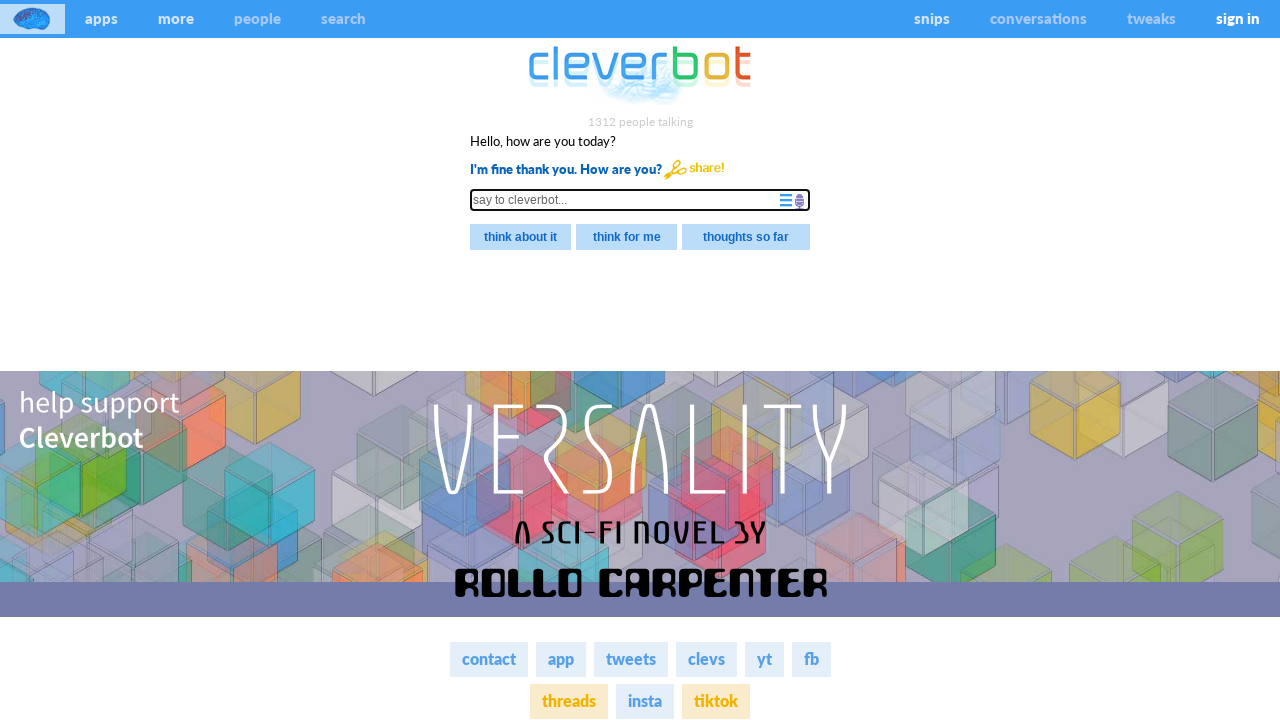